Tests dynamic loading functionality by clicking the Start button and verifying that "Hello World!" text appears after loading

Starting URL: https://the-internet.herokuapp.com/dynamic_loading/1

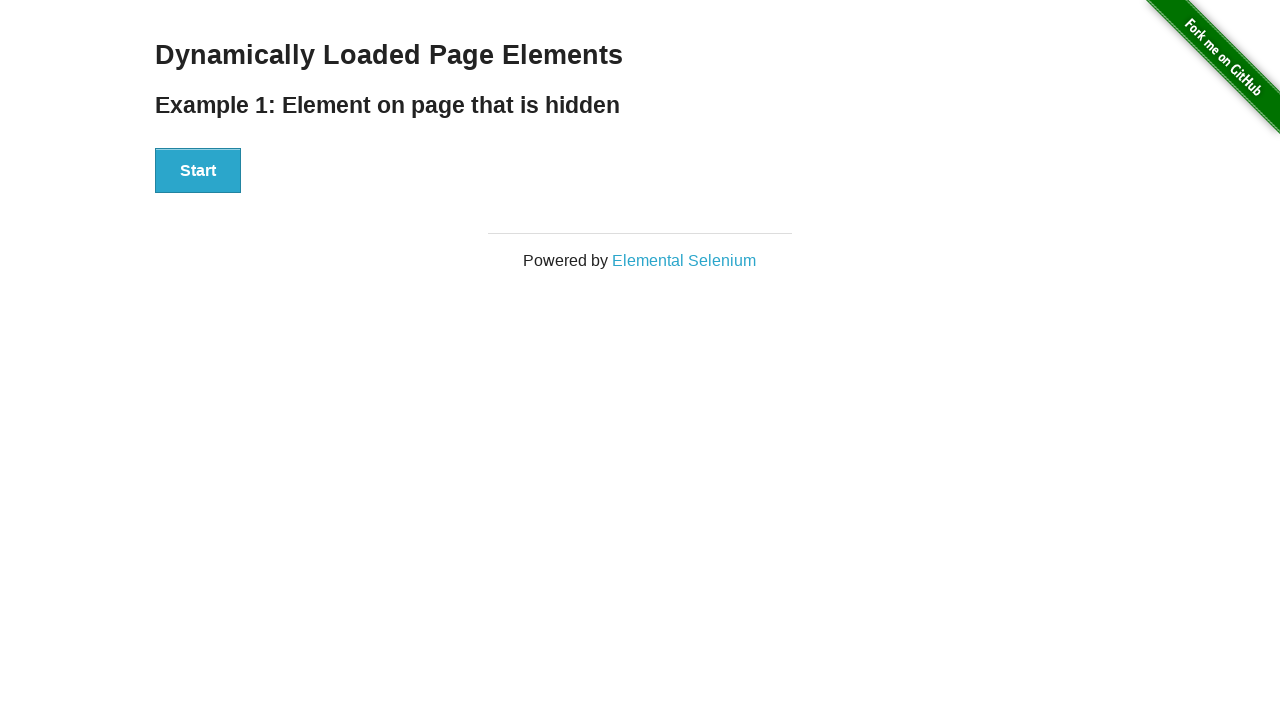

Clicked the Start button to trigger dynamic loading at (198, 171) on xpath=//button[text()='Start']
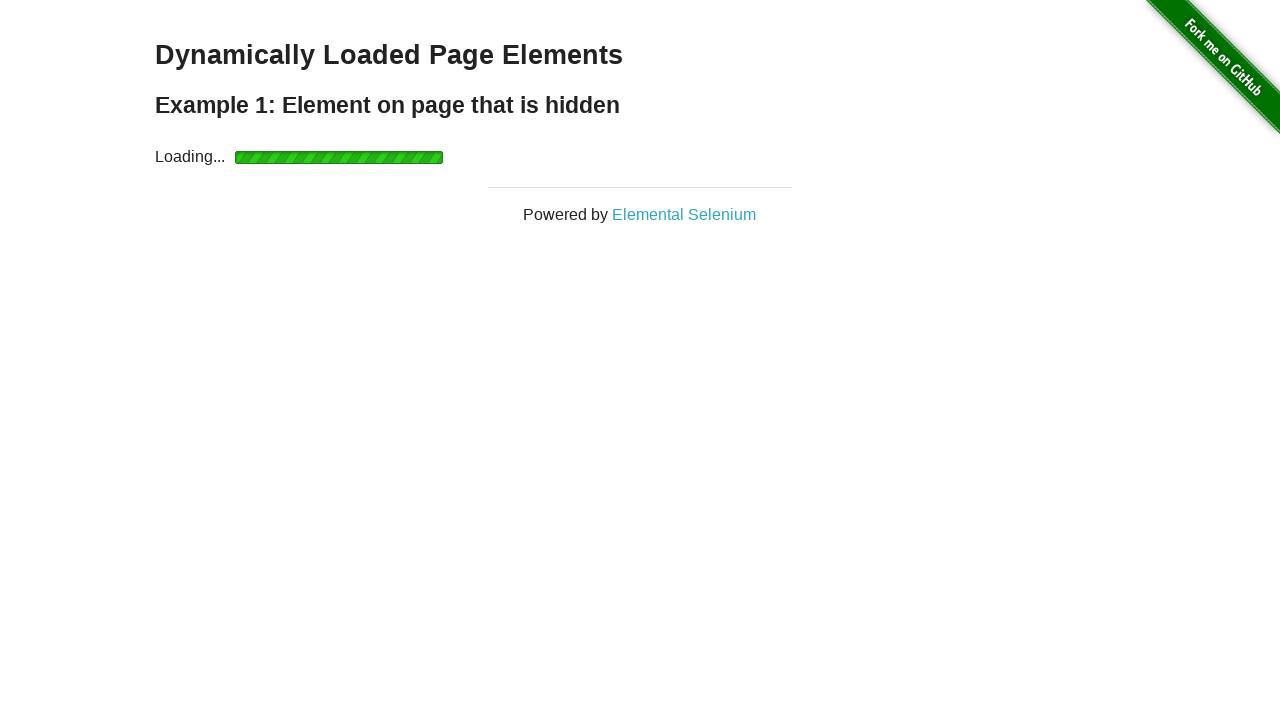

Waited for finish element to become visible
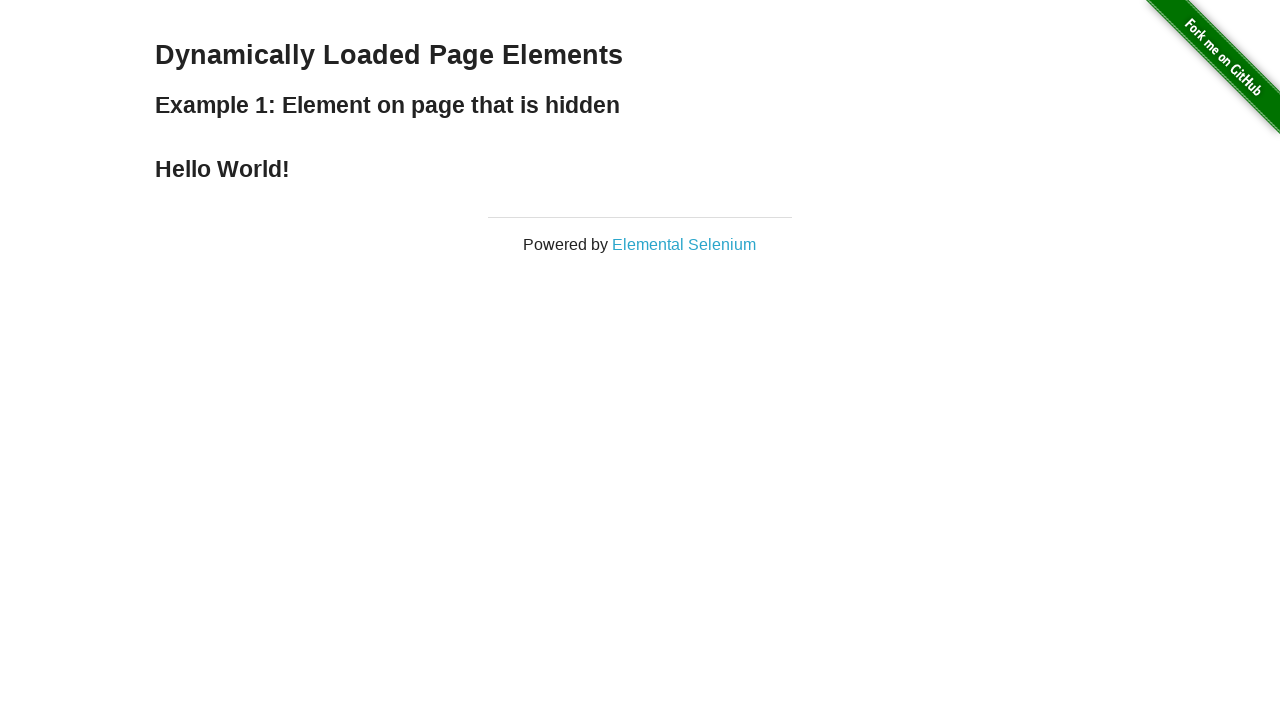

Clicked the finish element at (640, 169) on xpath=//div[@id='finish']
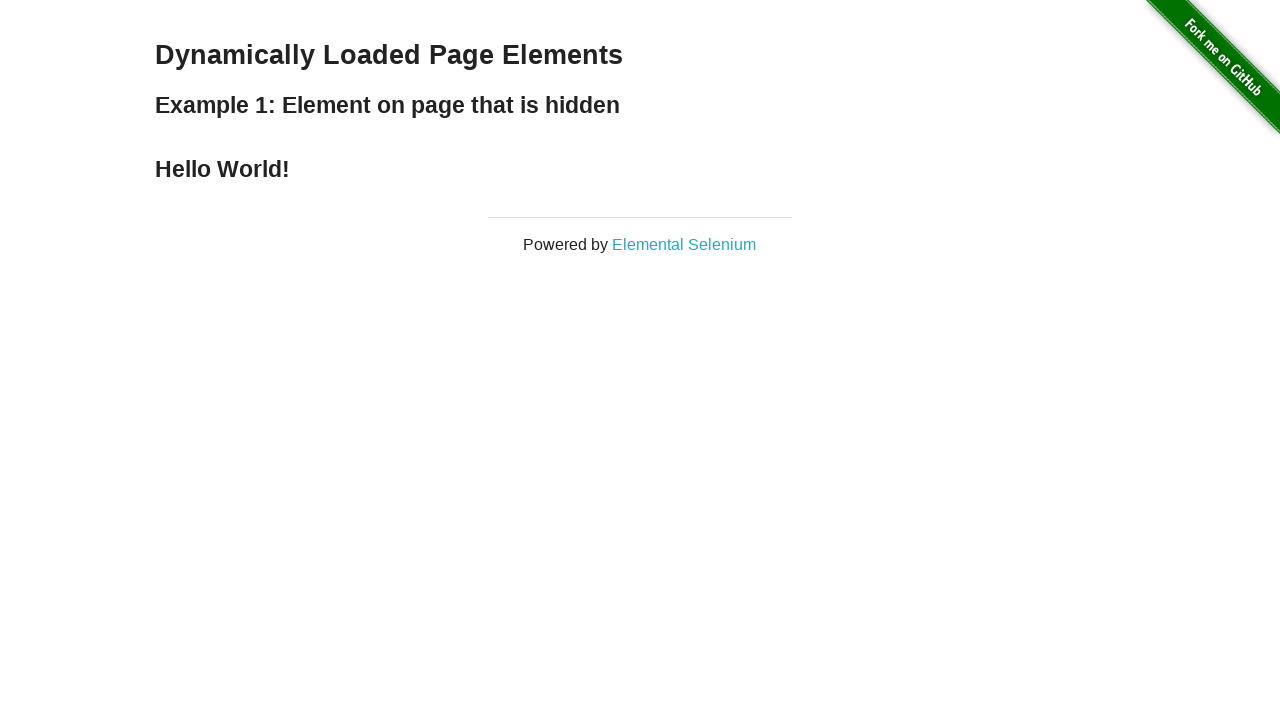

Verified 'Hello World!' text appeared after loading
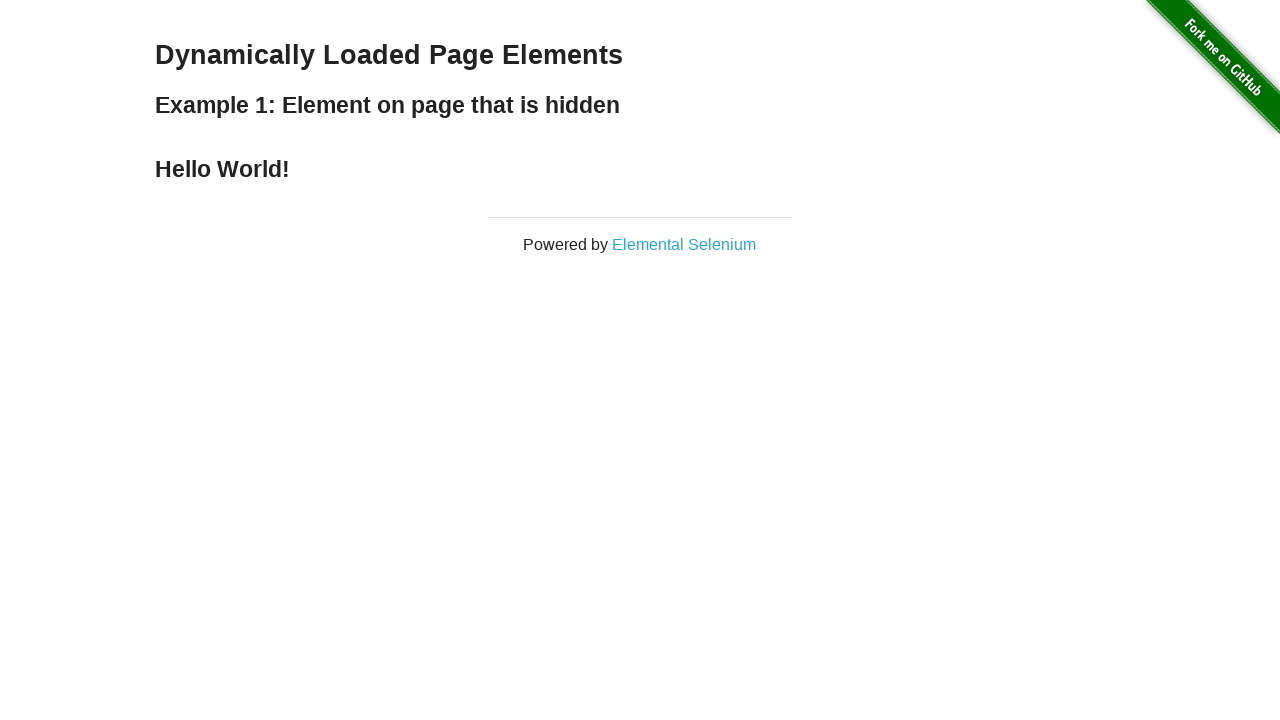

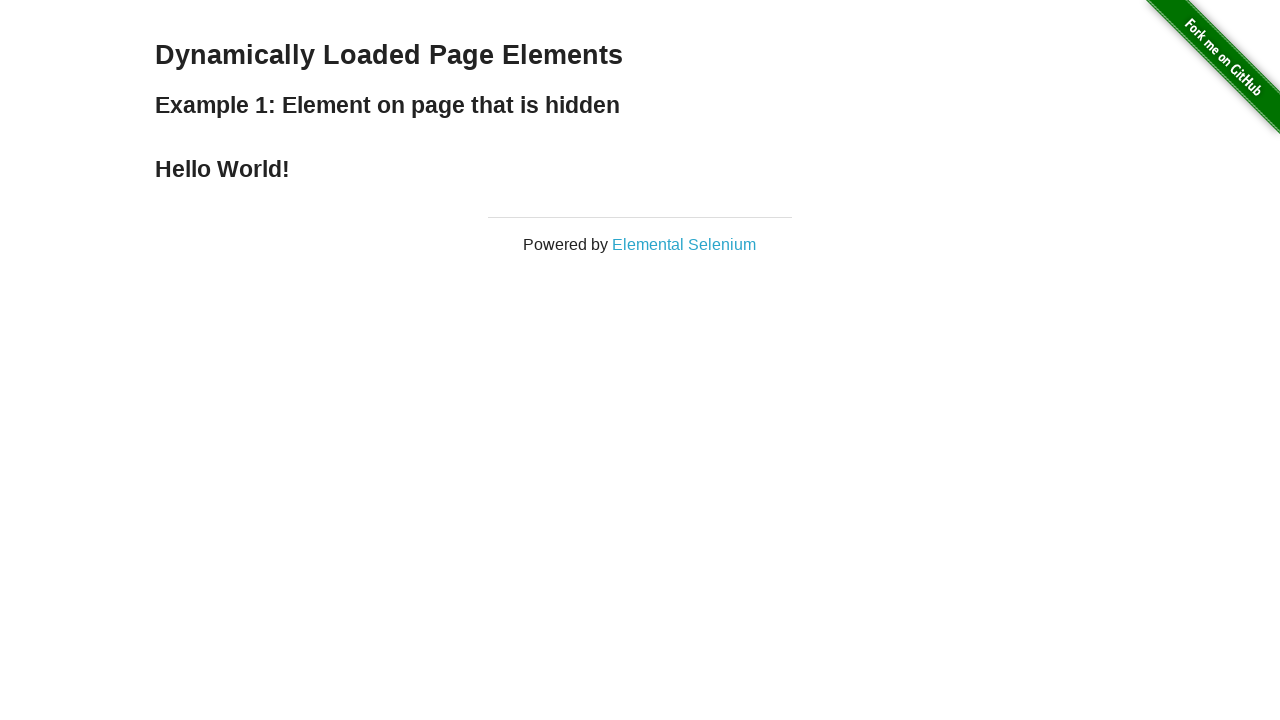